Tests the Add/Remove Elements functionality by clicking the Add Element button twice, then clicking Delete once, and verifying the remaining count of delete buttons

Starting URL: https://the-internet.herokuapp.com/add_remove_elements/

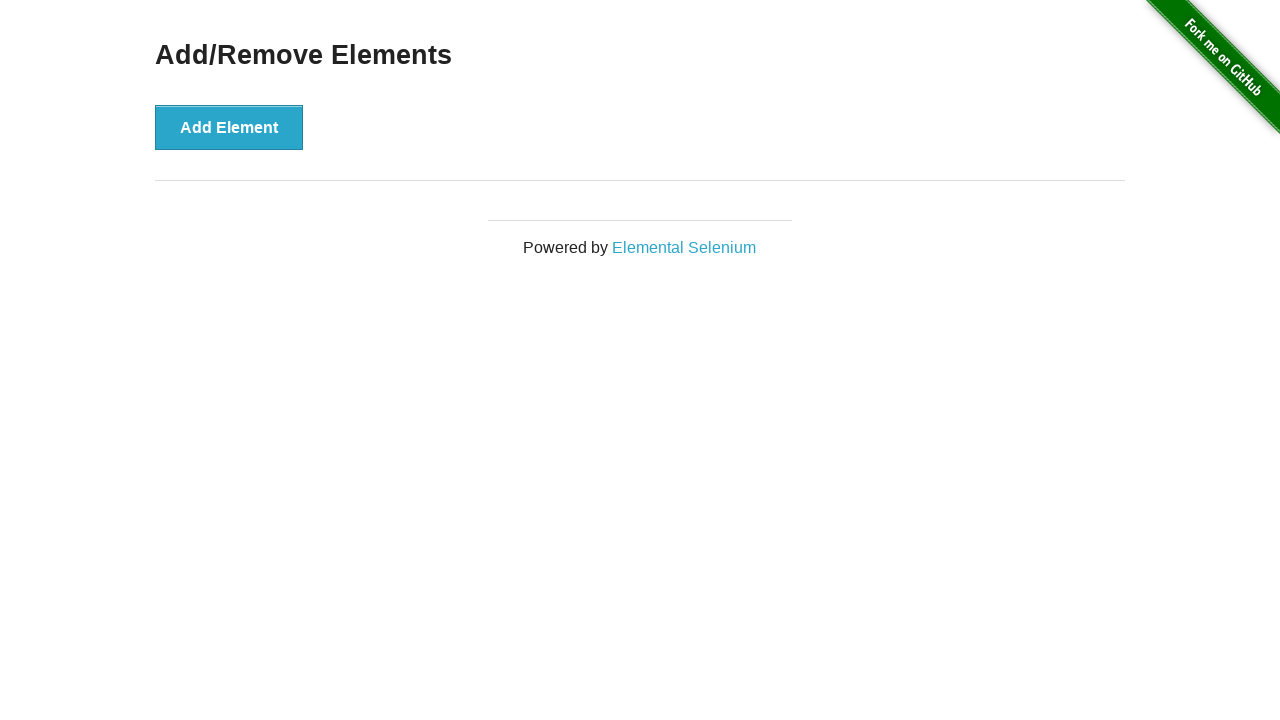

Navigated to Add/Remove Elements page
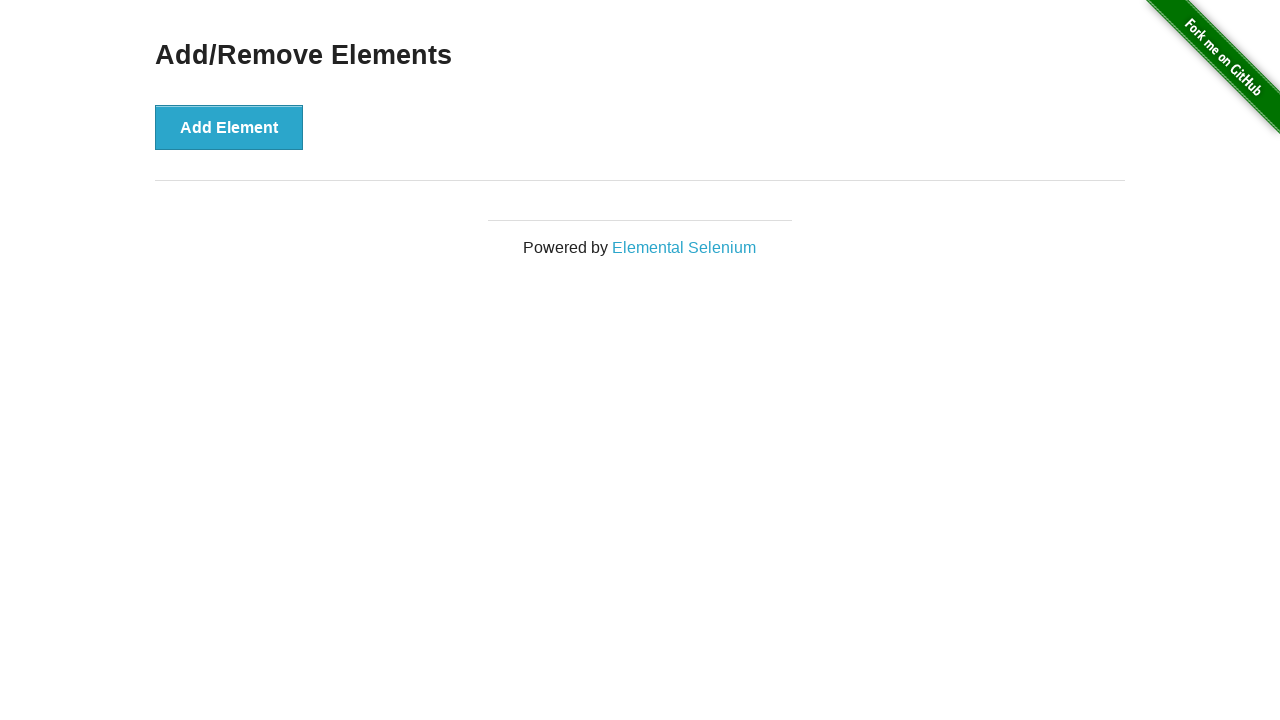

Clicked Add Element button (first time) at (229, 127) on xpath=//button[text()='Add Element']
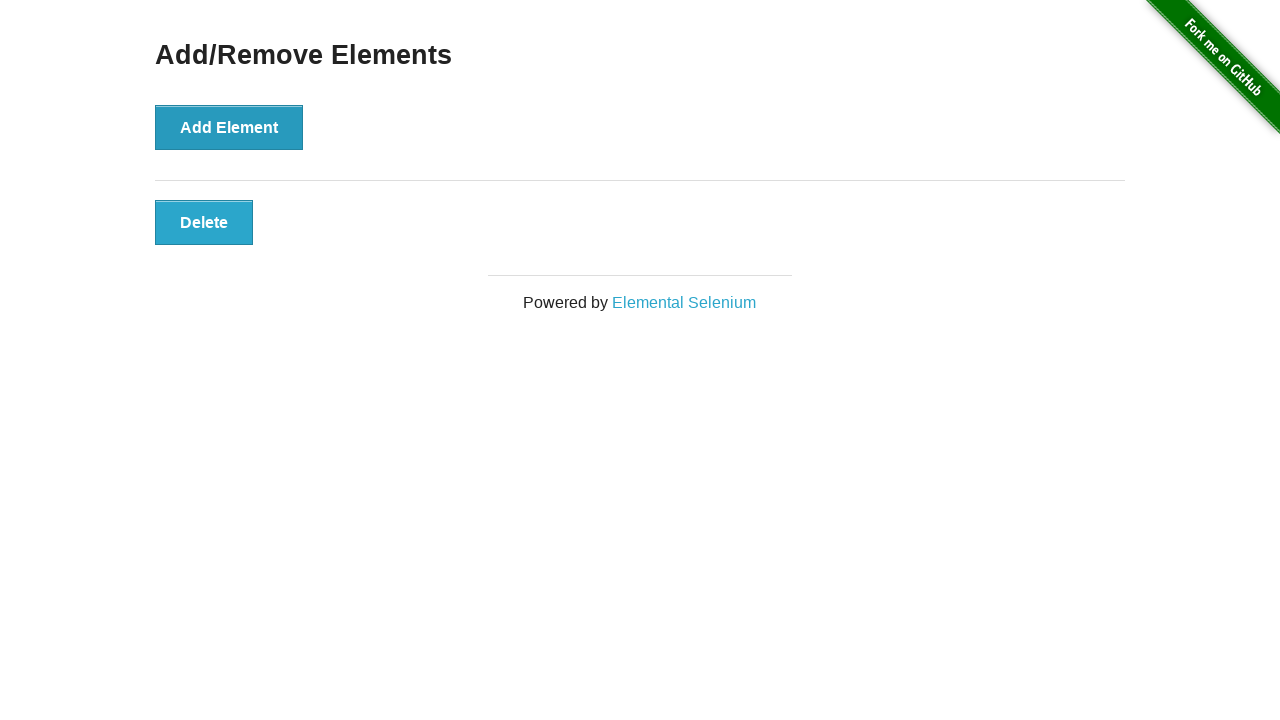

Clicked Add Element button (second time) at (229, 127) on xpath=//button[text()='Add Element']
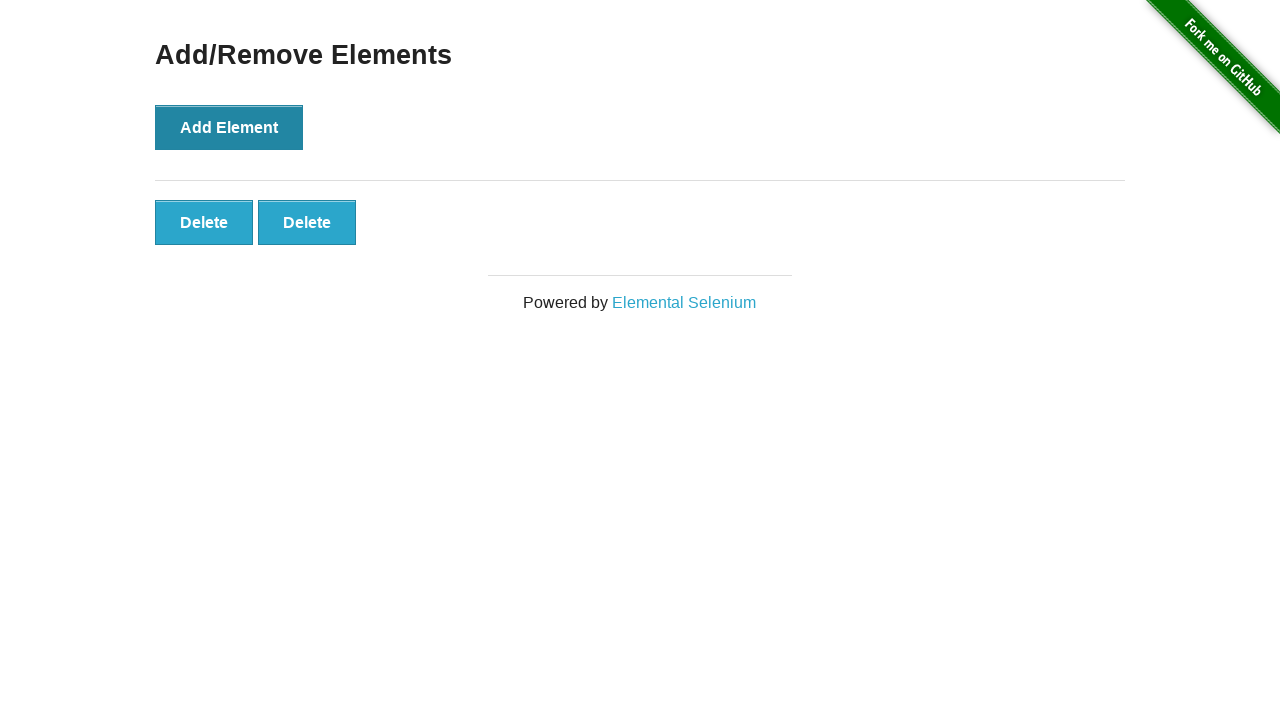

Clicked Delete button (first delete button) at (204, 222) on xpath=//button[text()='Delete']
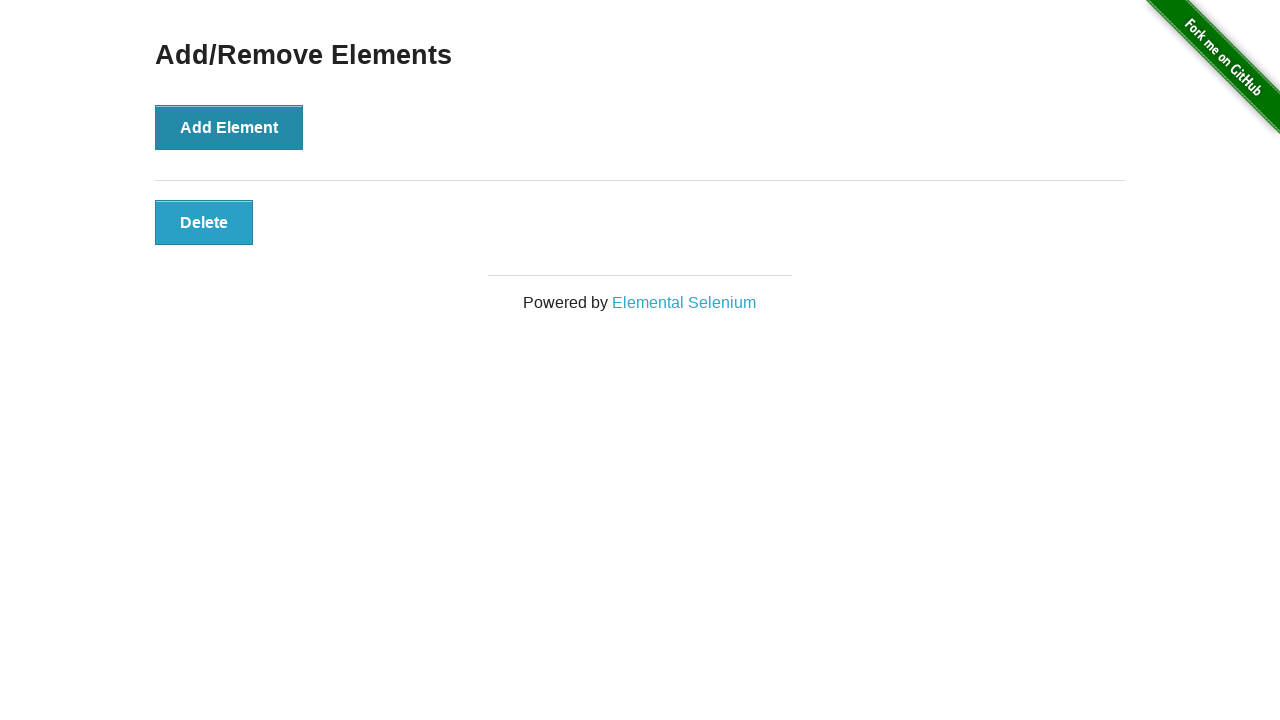

Verified remaining delete button is visible
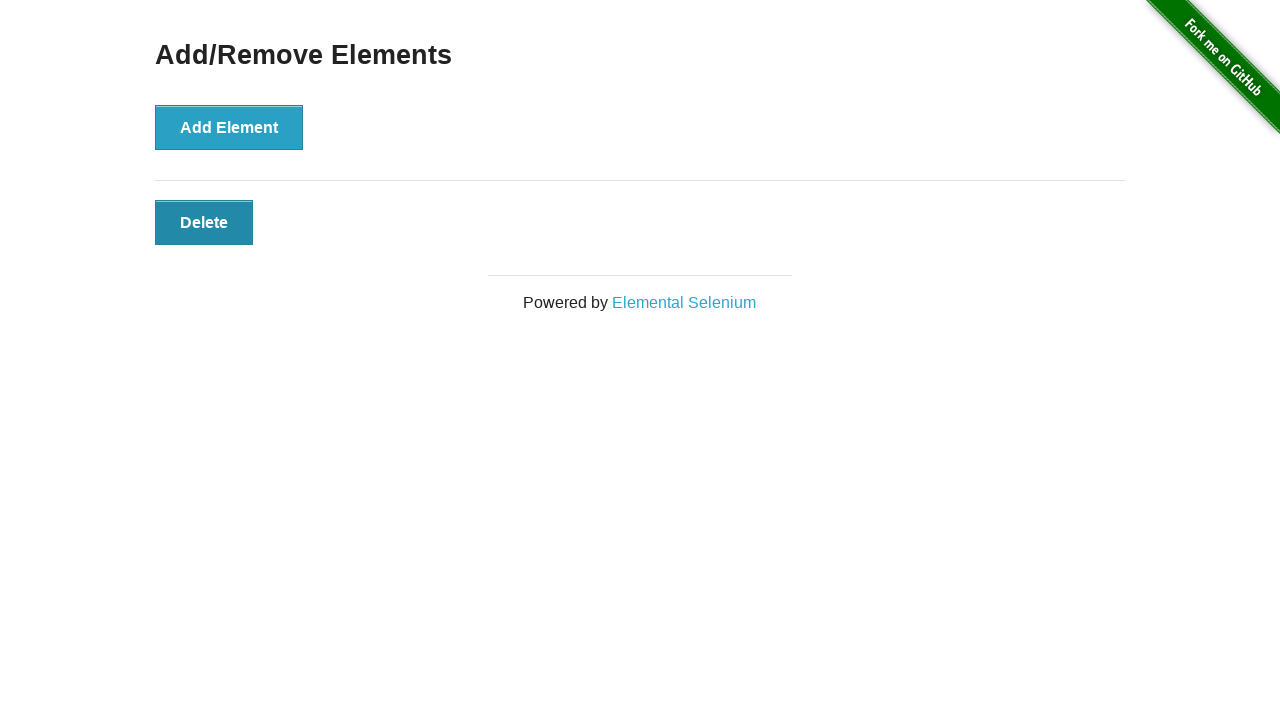

Verified delete button count: 1 remaining (expected 1)
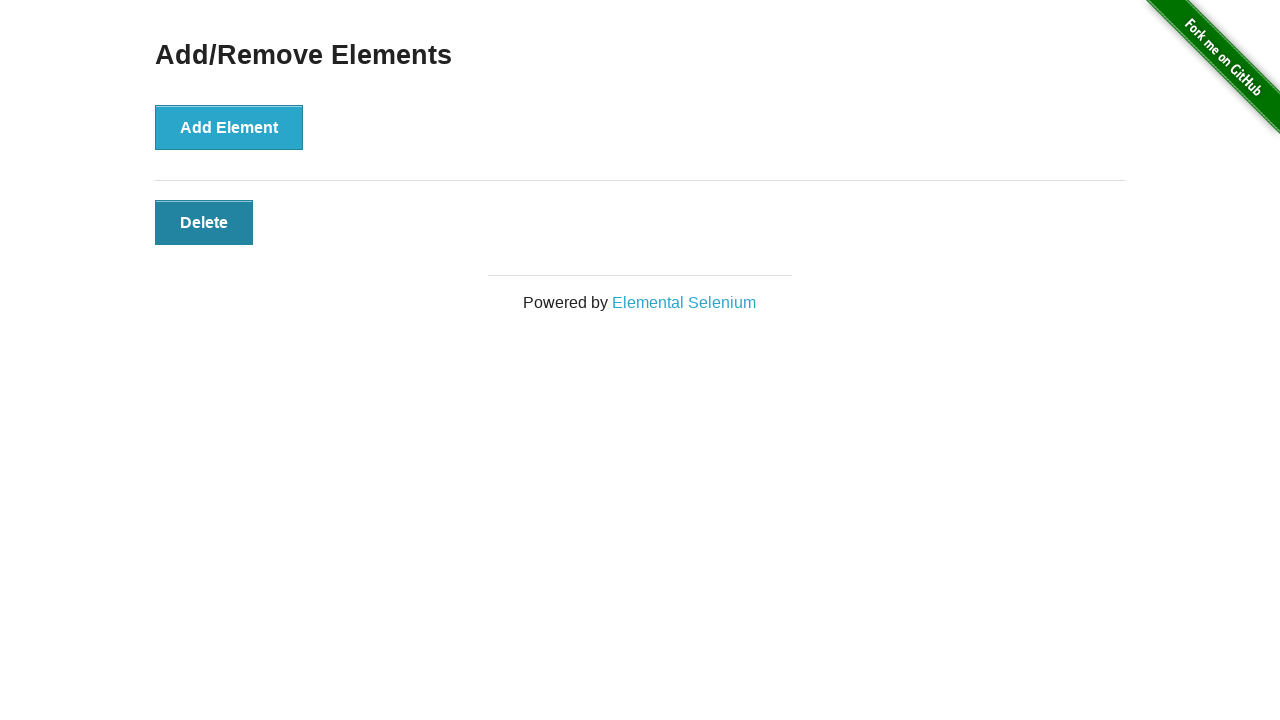

Assertion passed: exactly 1 delete button remains
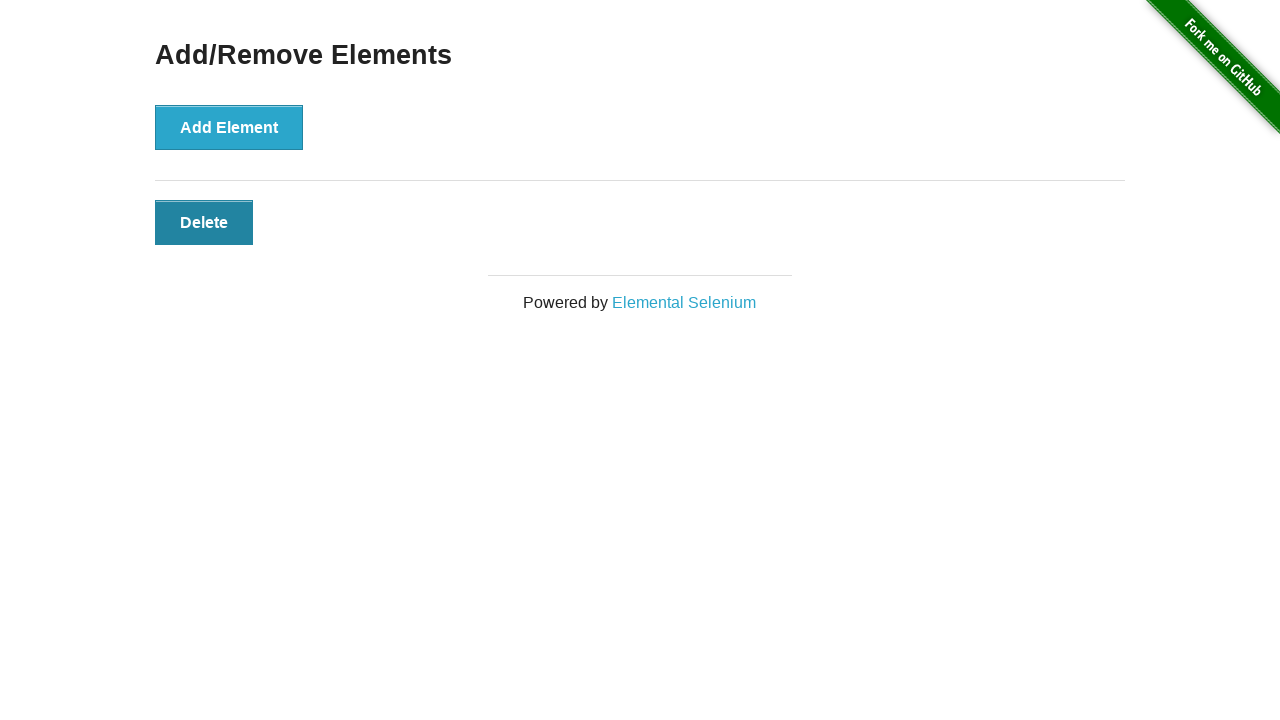

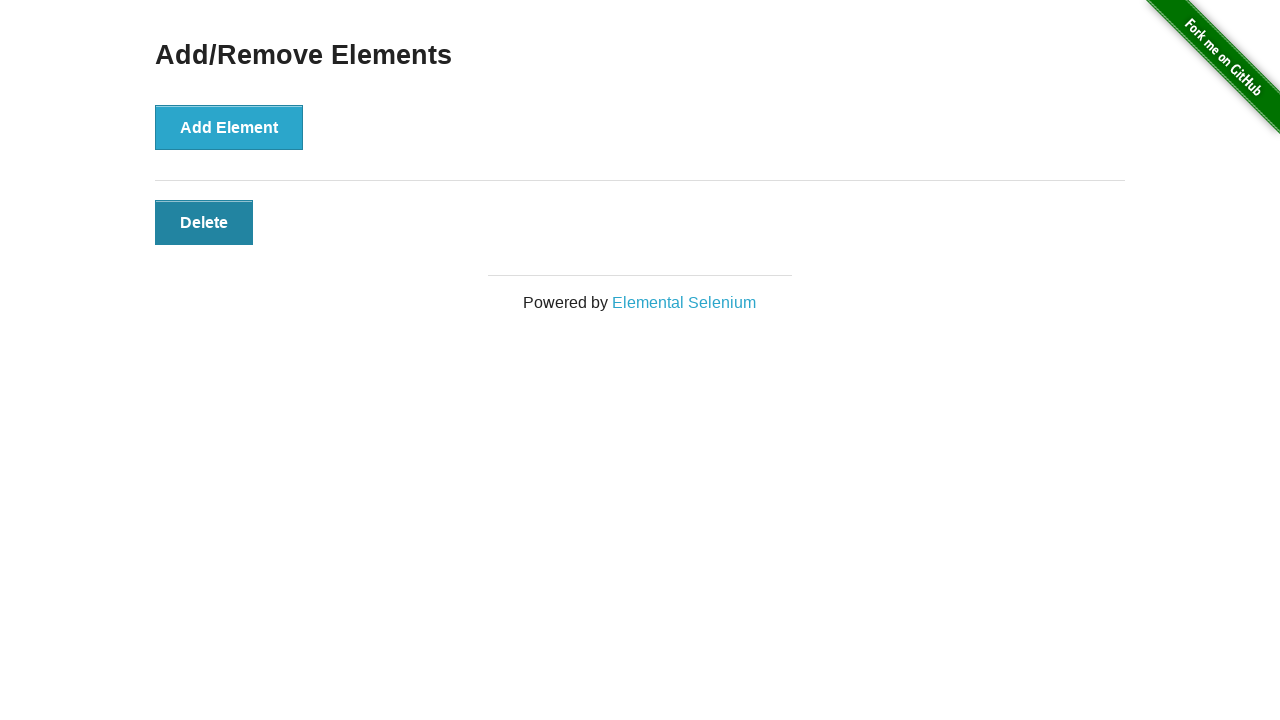